Tests the triangle calculator with a period/dot input in side a field

Starting URL: https://www.calculator.net/triangle-calculator.html

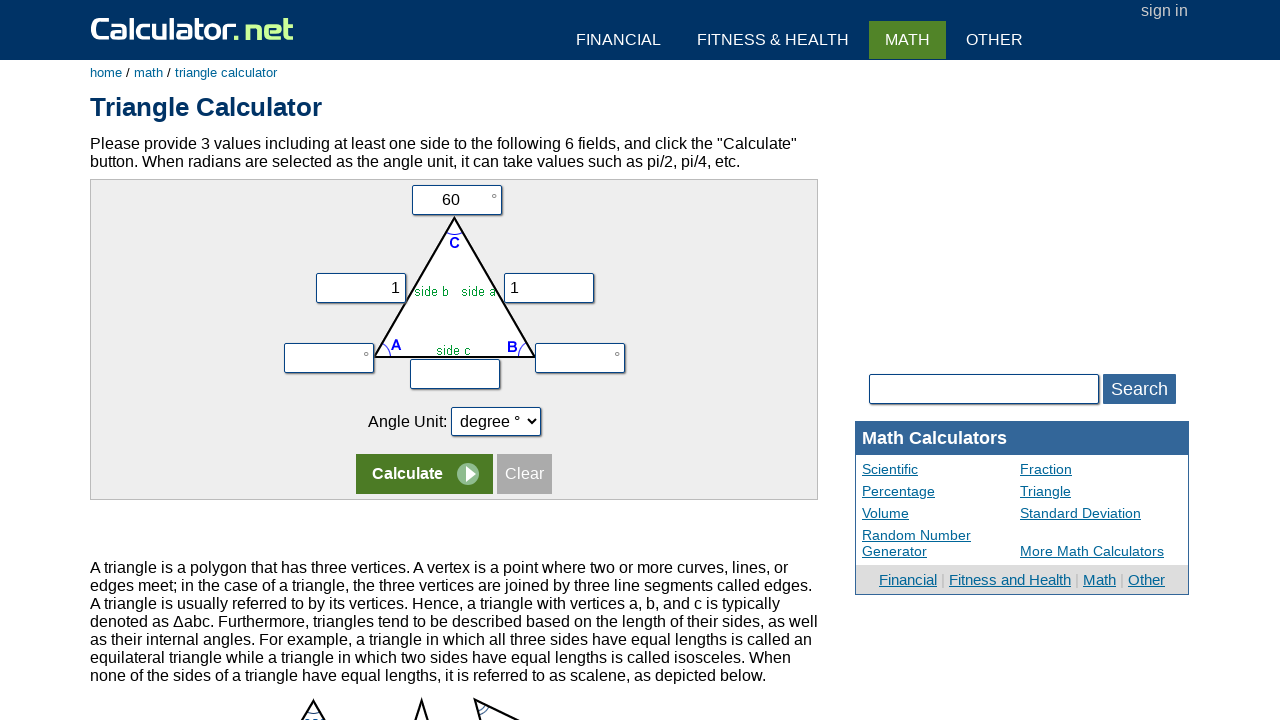

Filled side a field with period/dot character on input[name='vx']
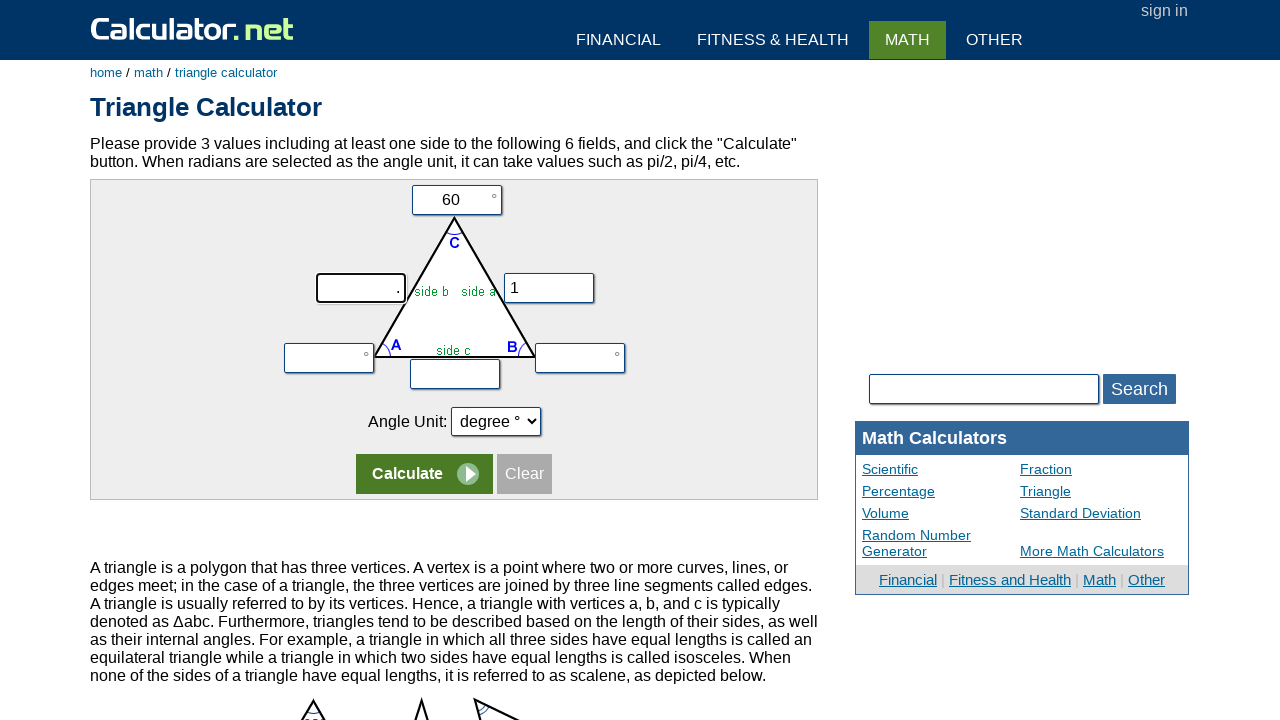

Clicked calculate button at (424, 474) on tr:nth-child(5) input
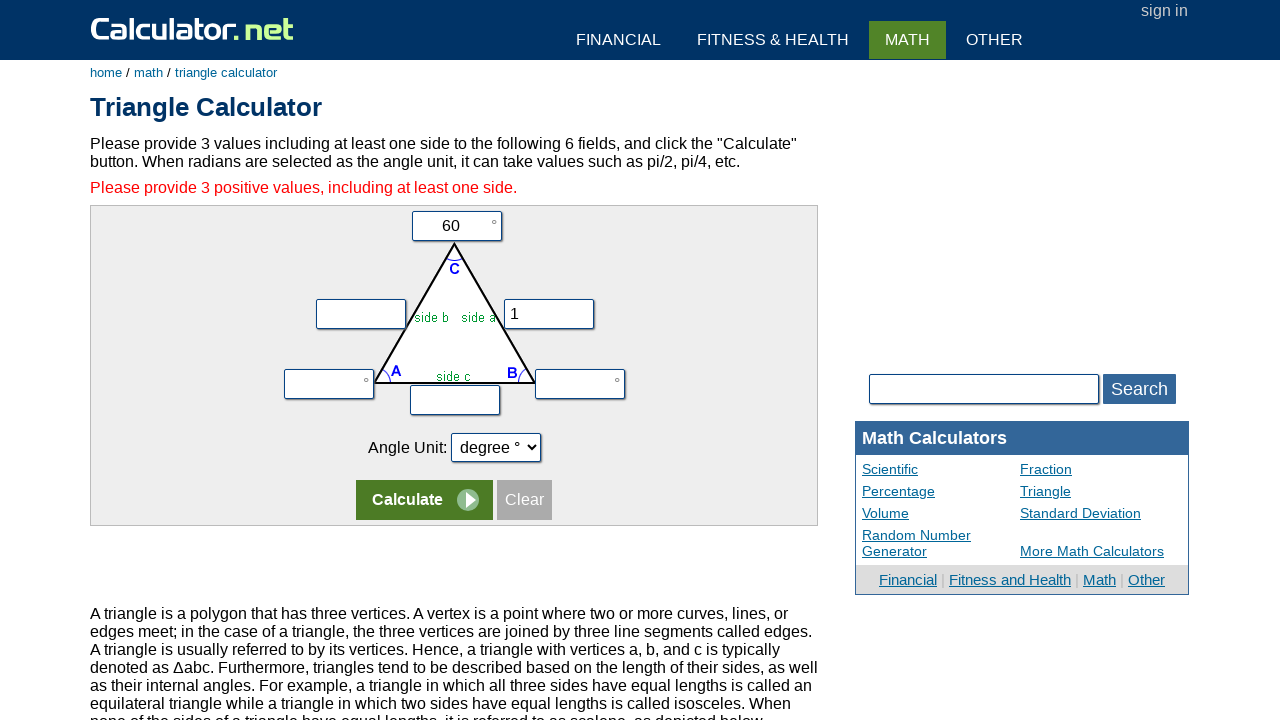

Error message appeared
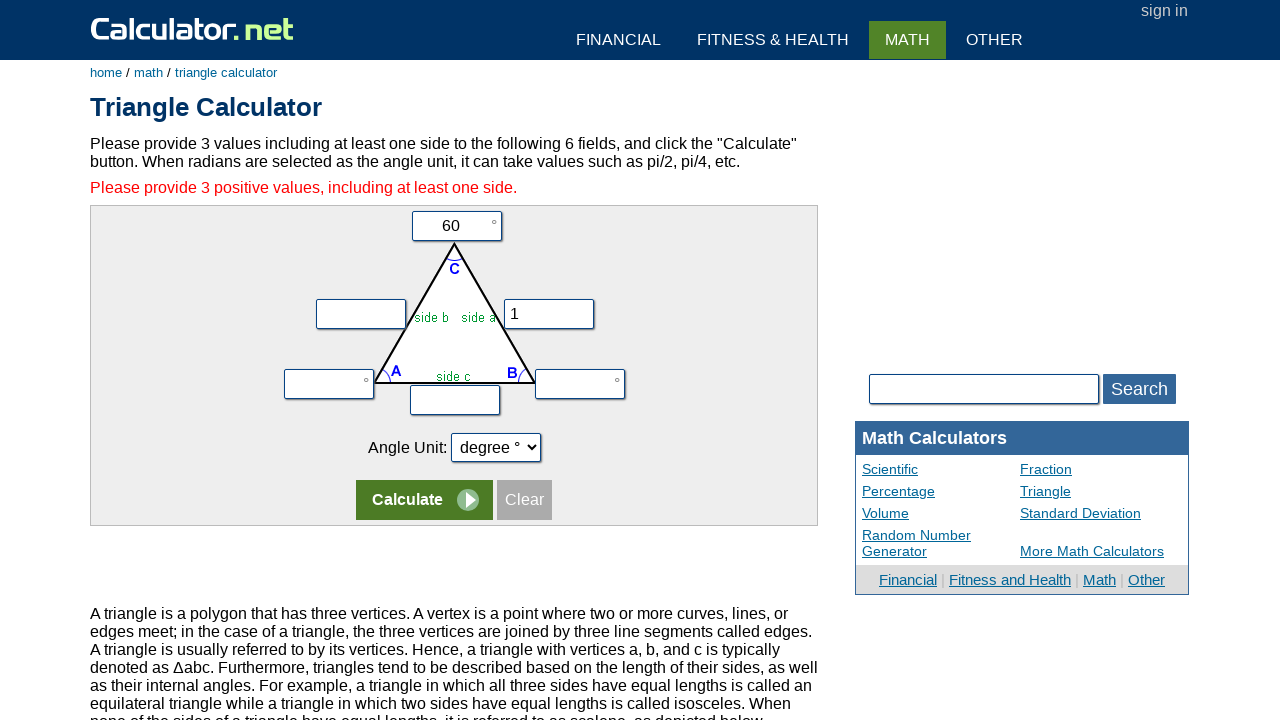

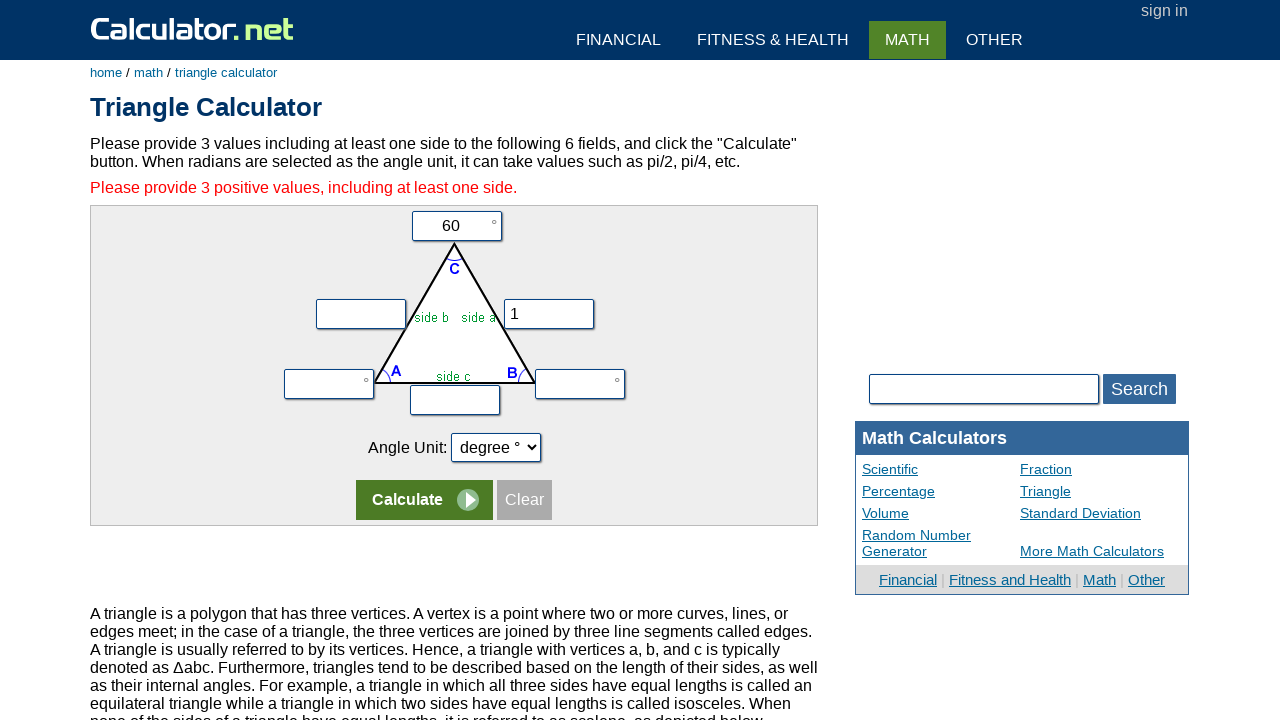